Tests a student registration form by filling in the first name field, clicking the sports checkbox, and verifying the form title text is displayed

Starting URL: https://demoqa.com/automation-practice-form

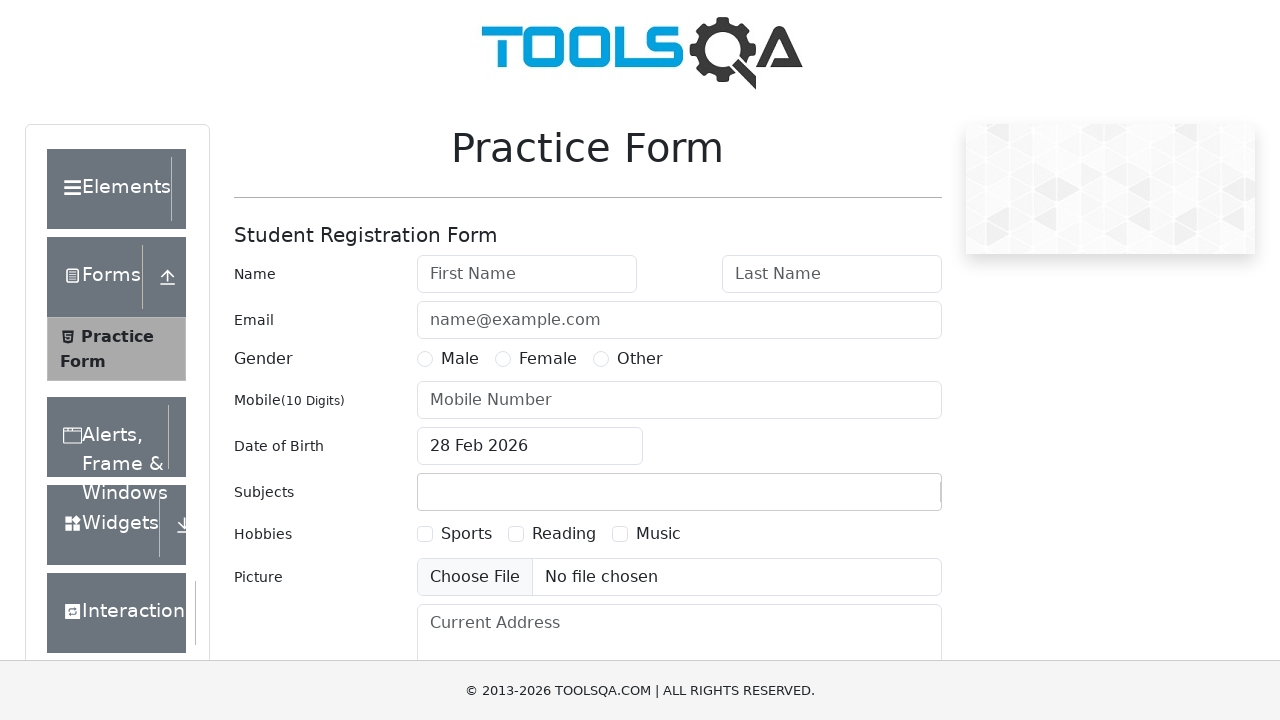

Filled first name field with 'Ayşegül' on xpath=//h5/following-sibling::form/descendant::input[@type='text']
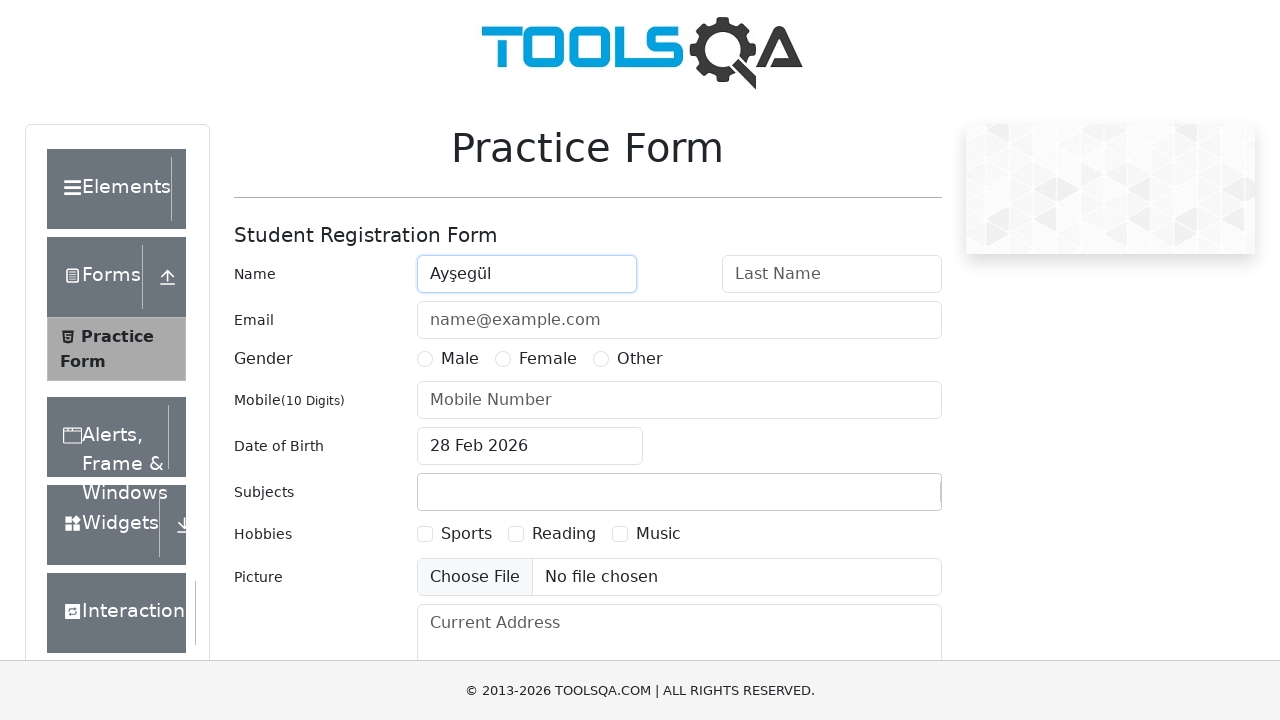

Clicked sports checkbox at (454, 534) on xpath=//div[@id='stateCity-wrapper']/preceding::div[@id='hobbiesWrapper']/descen
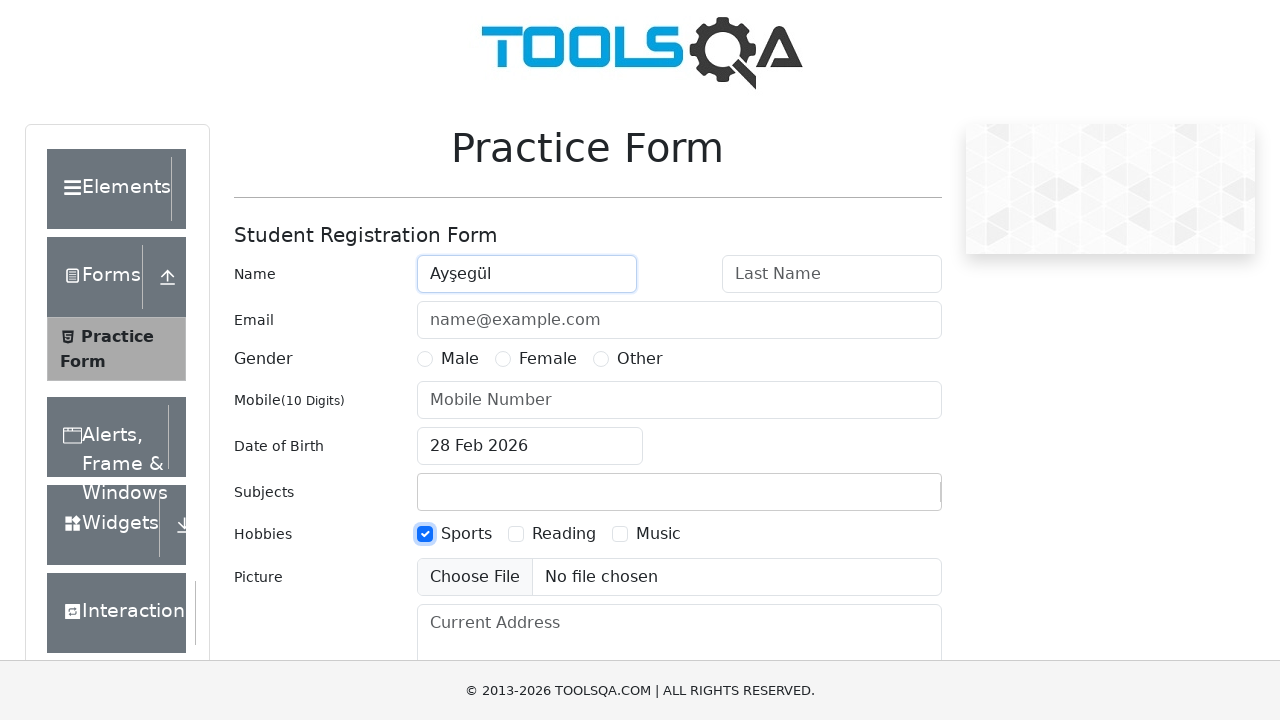

Verified Student Registration Form title is visible
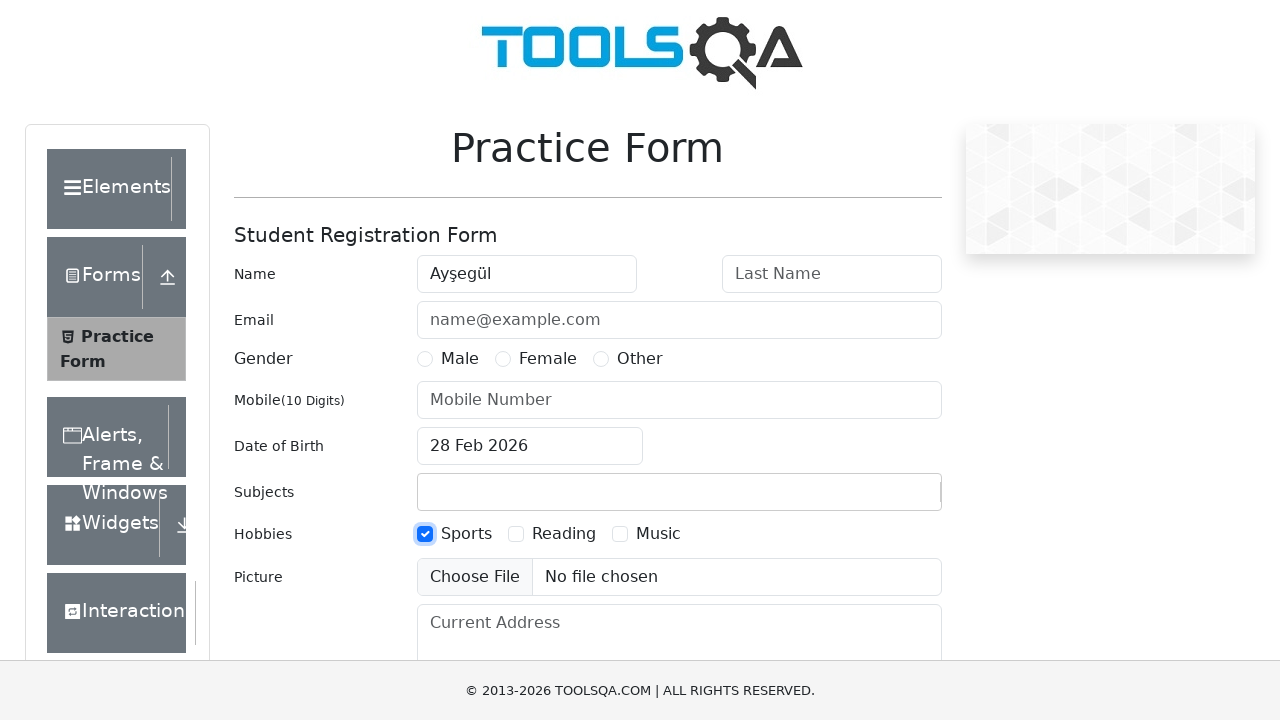

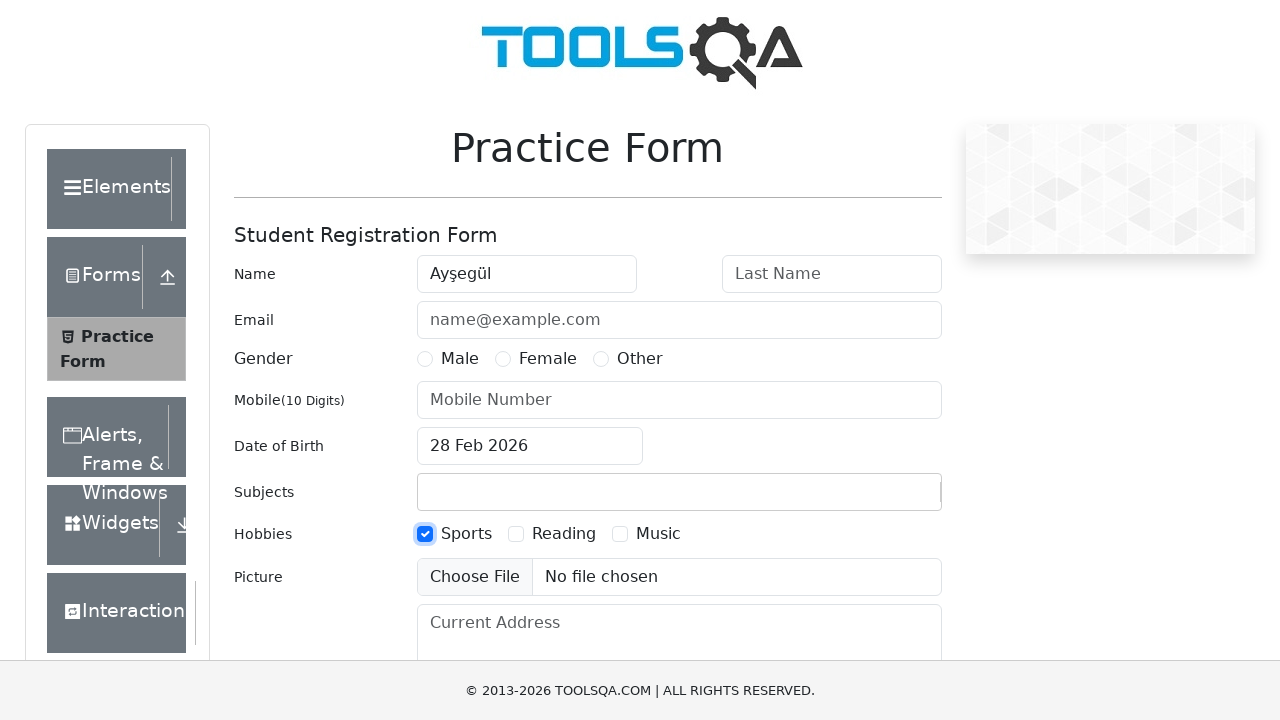